Tests that the currently applied filter link is highlighted

Starting URL: https://demo.playwright.dev/todomvc

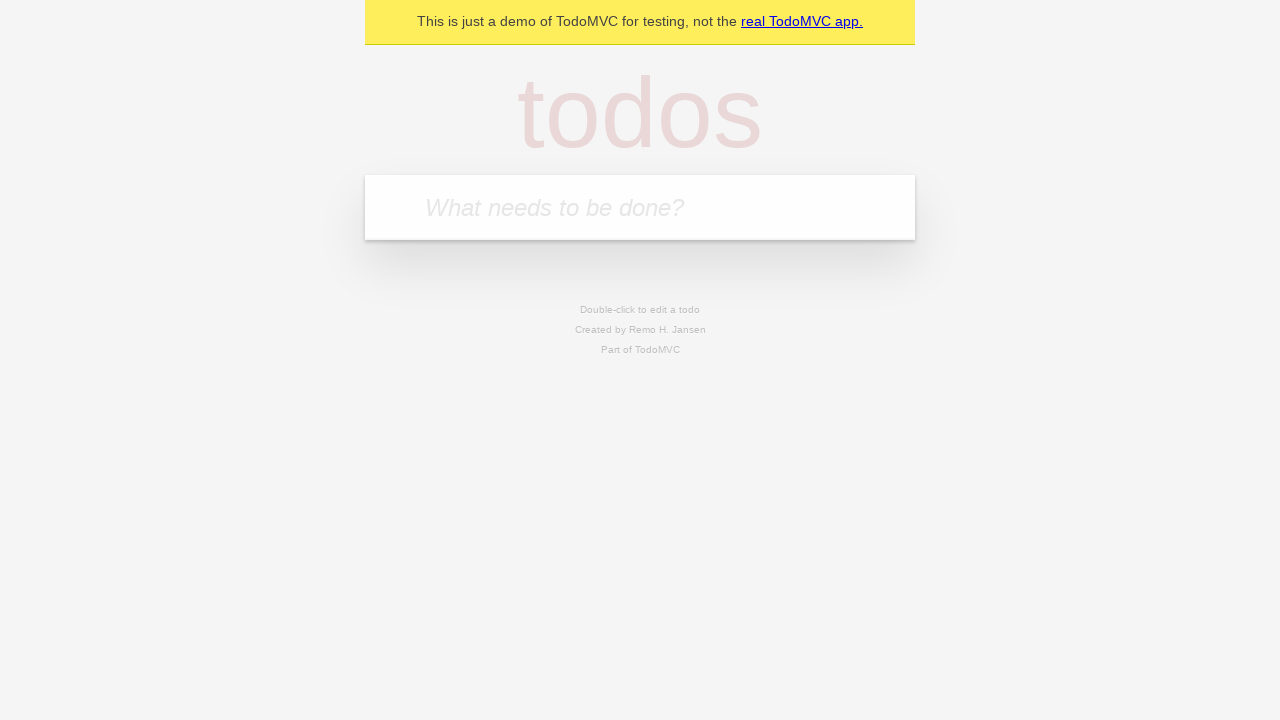

Filled todo input with 'buy some cheese' on internal:attr=[placeholder="What needs to be done?"i]
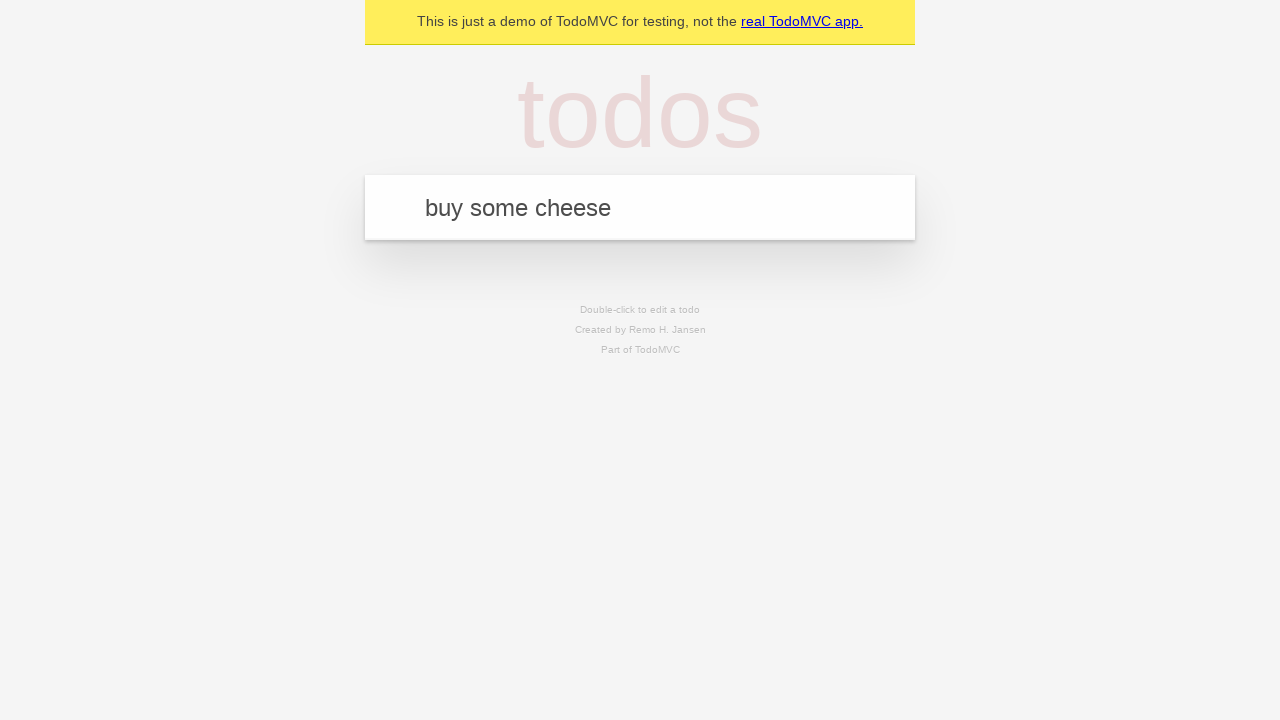

Pressed Enter to create todo 'buy some cheese' on internal:attr=[placeholder="What needs to be done?"i]
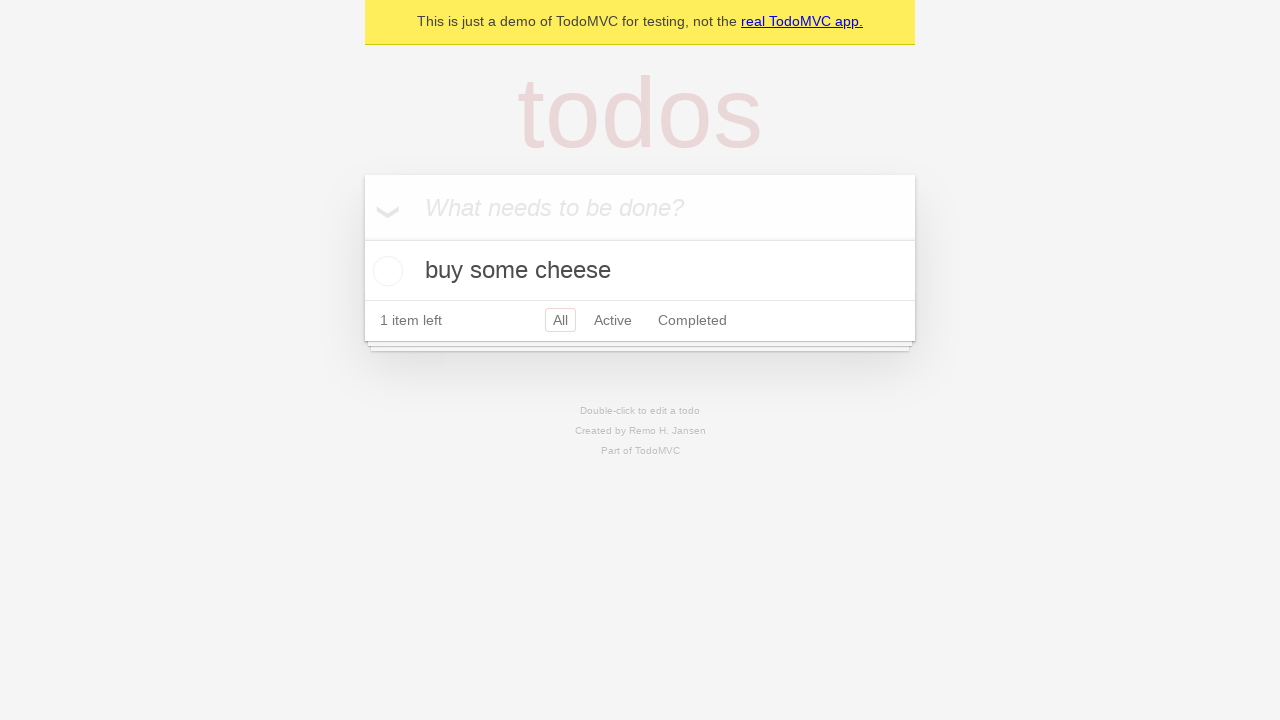

Filled todo input with 'feed the cat' on internal:attr=[placeholder="What needs to be done?"i]
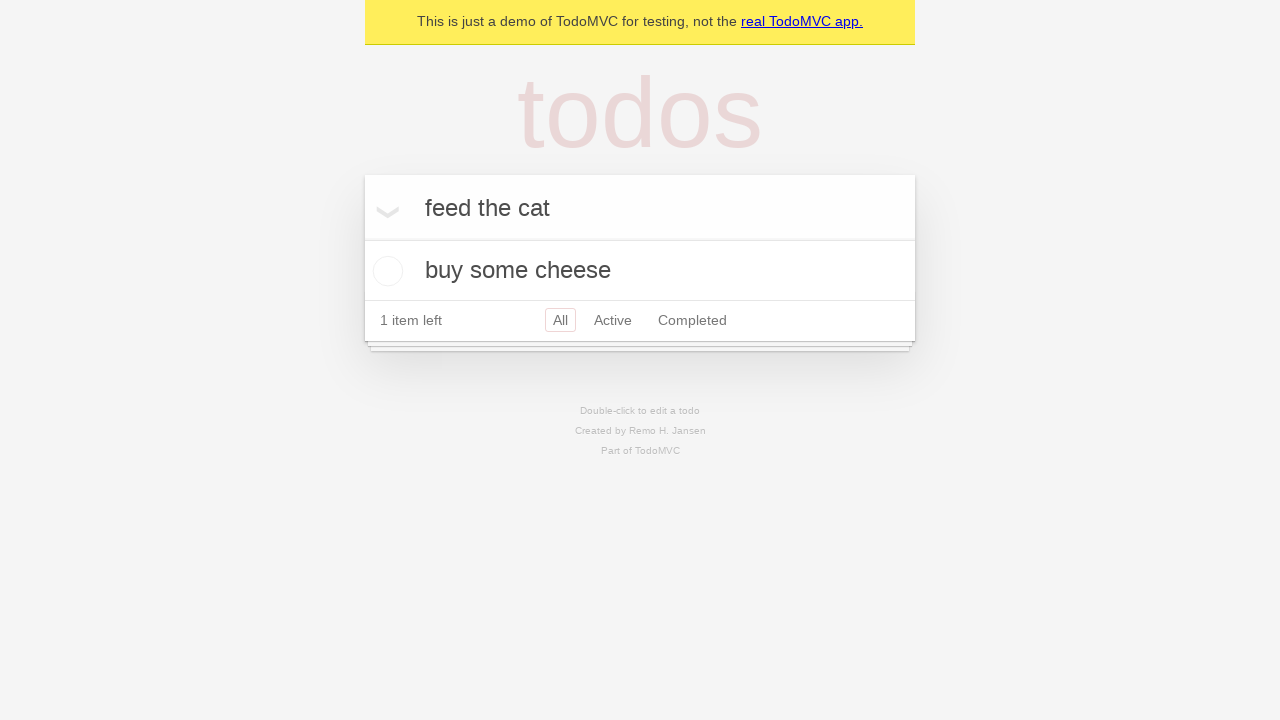

Pressed Enter to create todo 'feed the cat' on internal:attr=[placeholder="What needs to be done?"i]
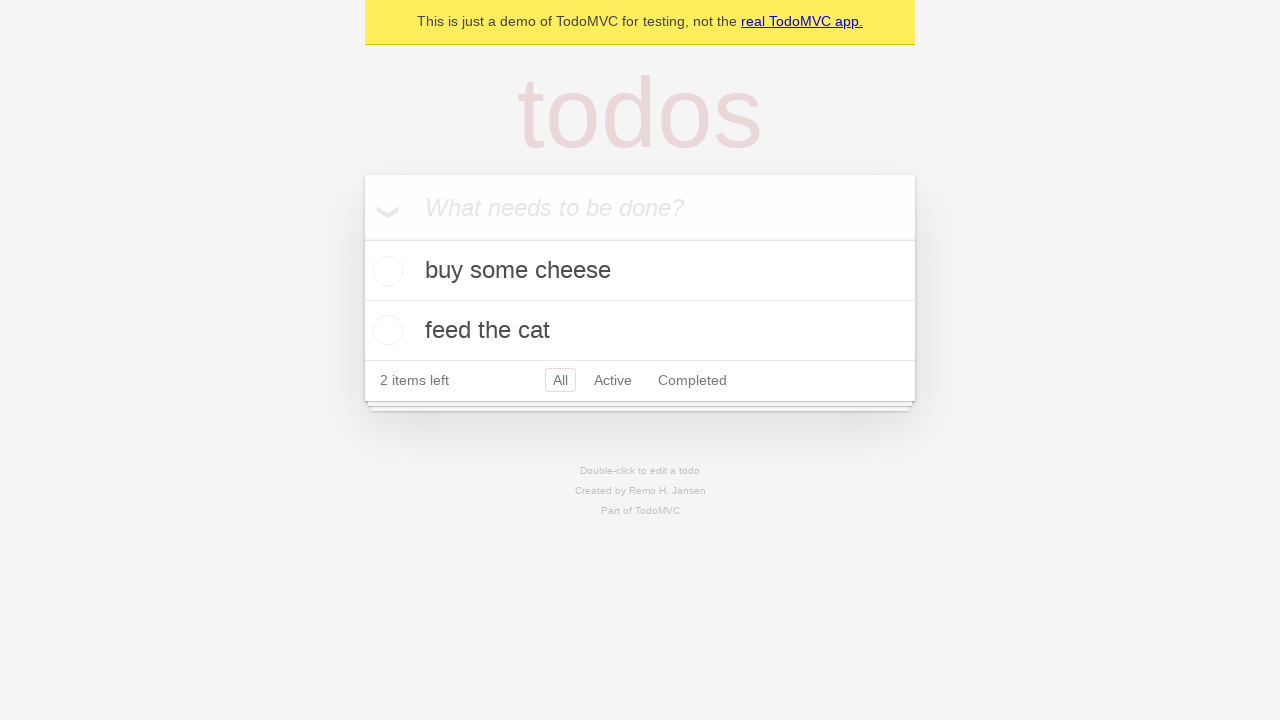

Filled todo input with 'book a doctors appointment' on internal:attr=[placeholder="What needs to be done?"i]
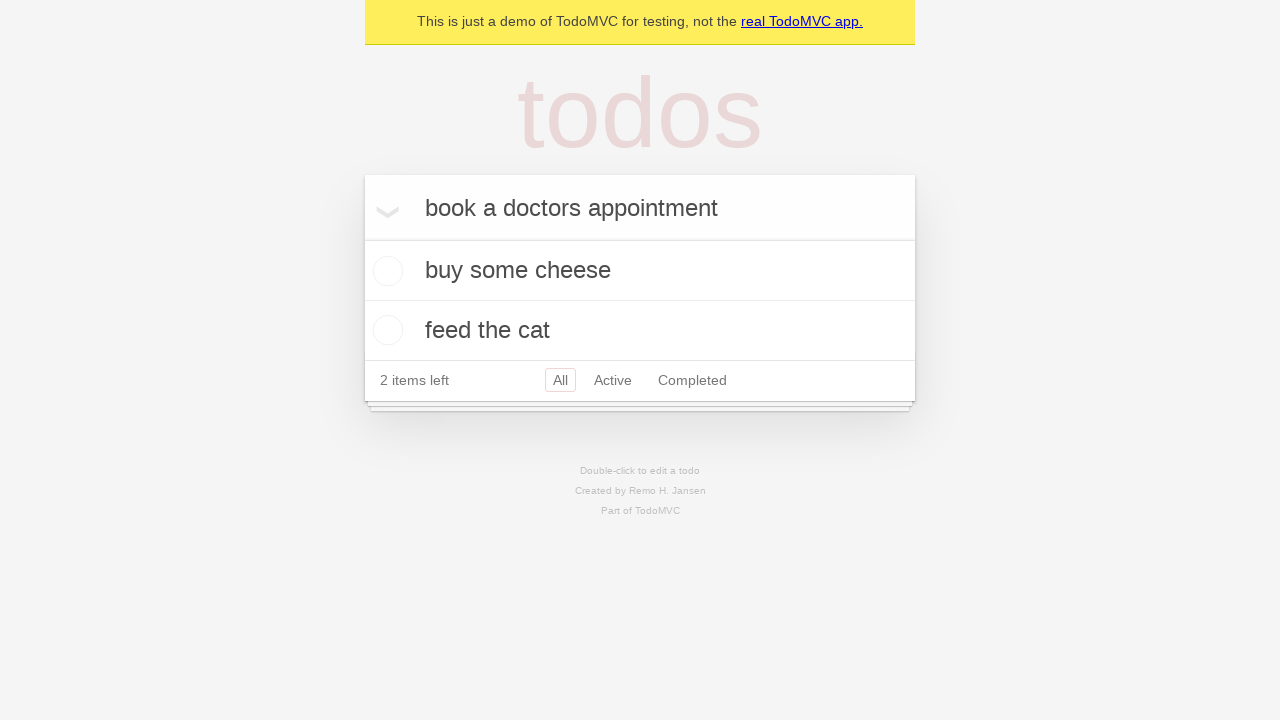

Pressed Enter to create todo 'book a doctors appointment' on internal:attr=[placeholder="What needs to be done?"i]
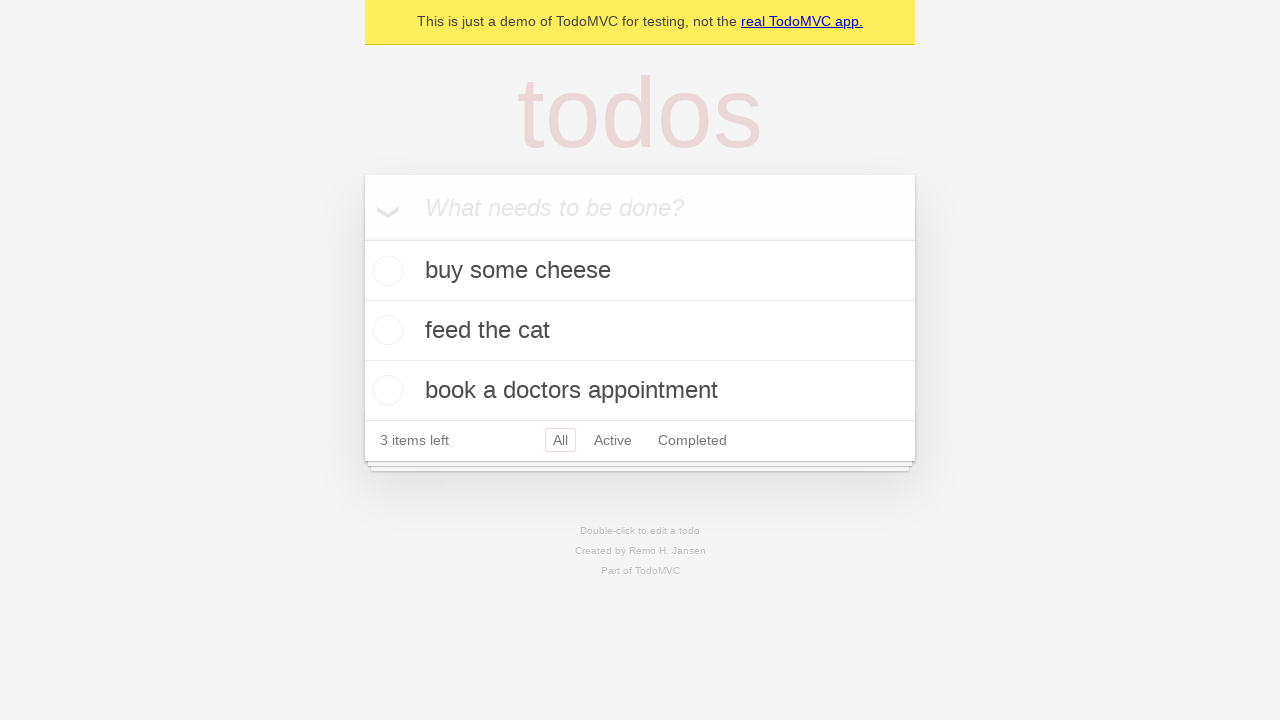

All three todos loaded and are visible on the page
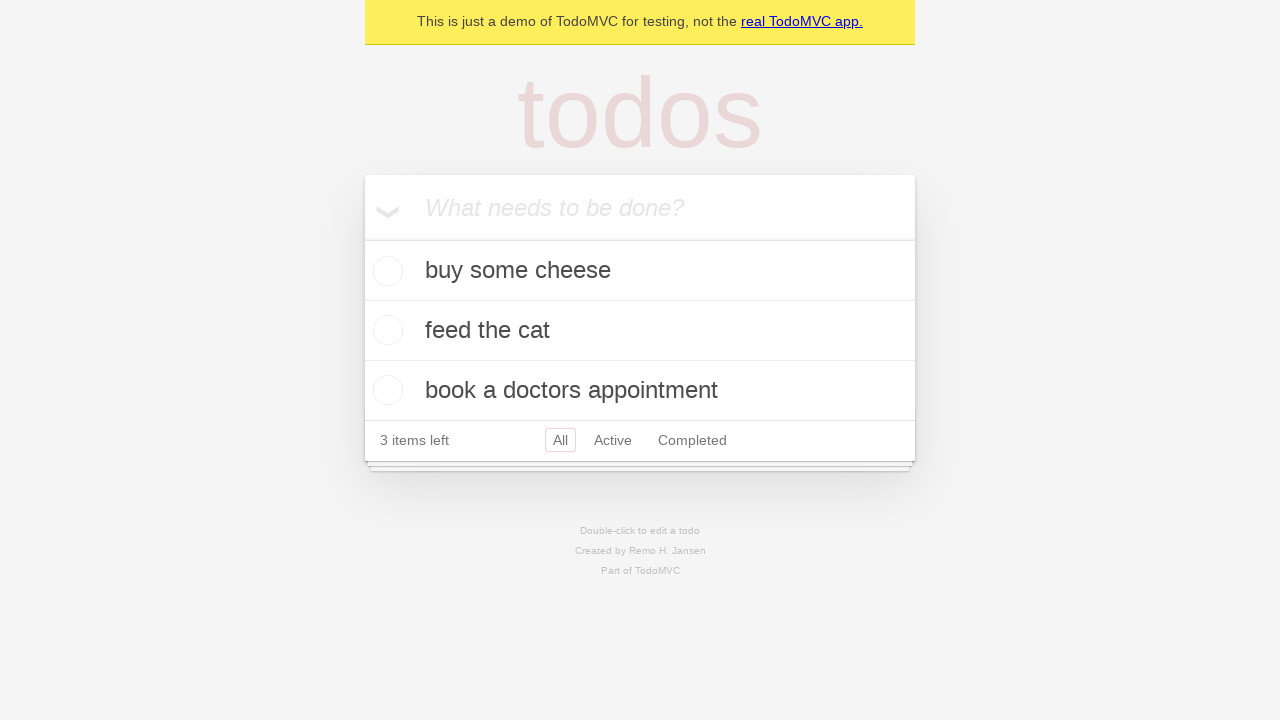

Clicked the Active filter link at (613, 440) on internal:role=link[name="Active"i]
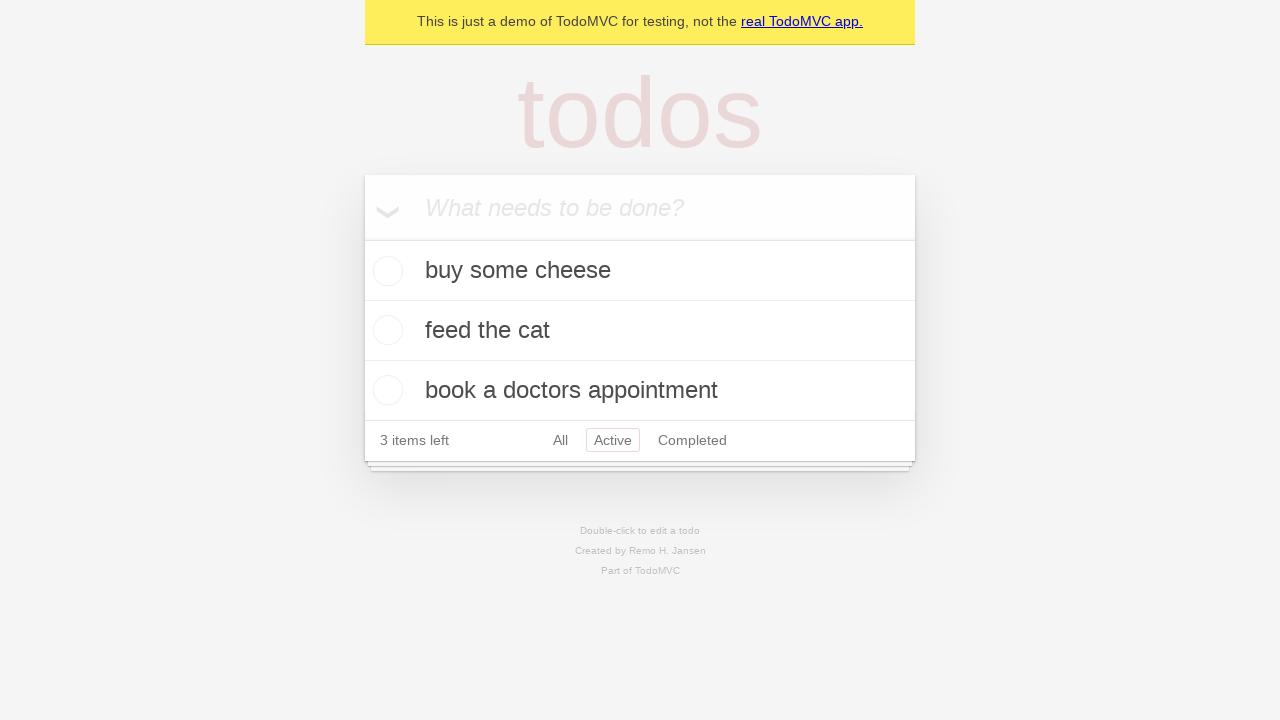

Clicked the Completed filter link at (692, 440) on internal:role=link[name="Completed"i]
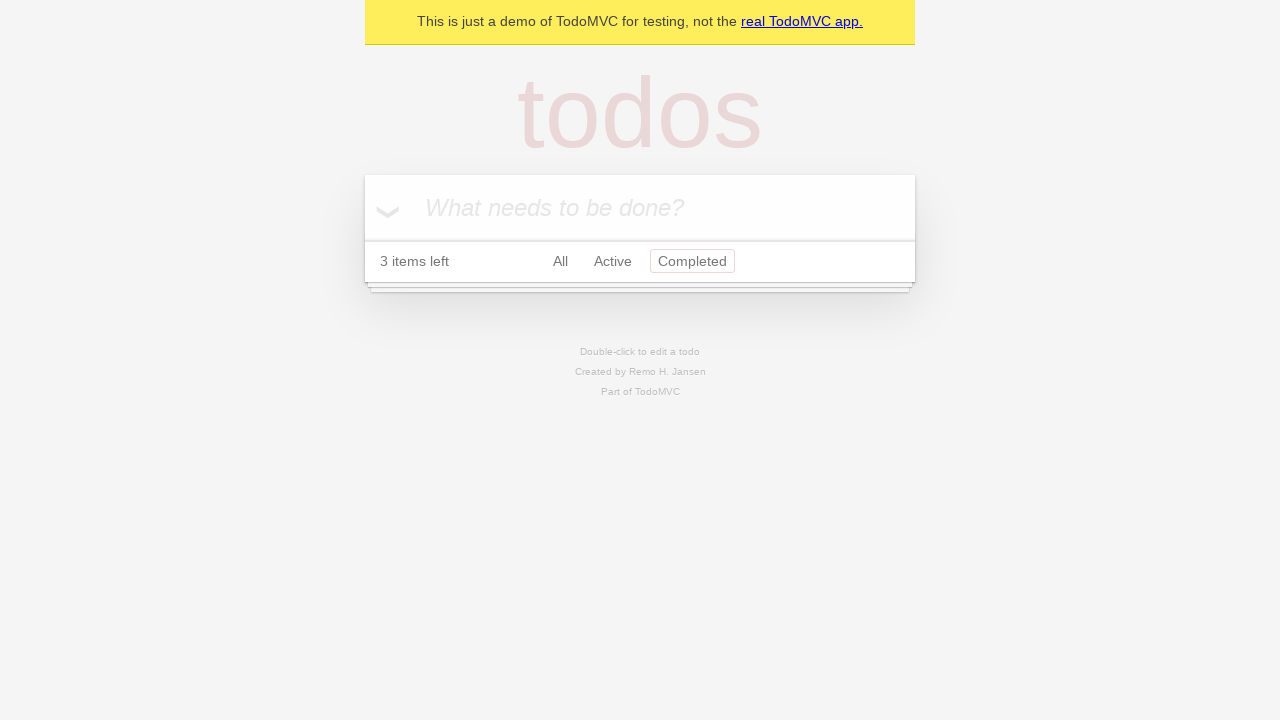

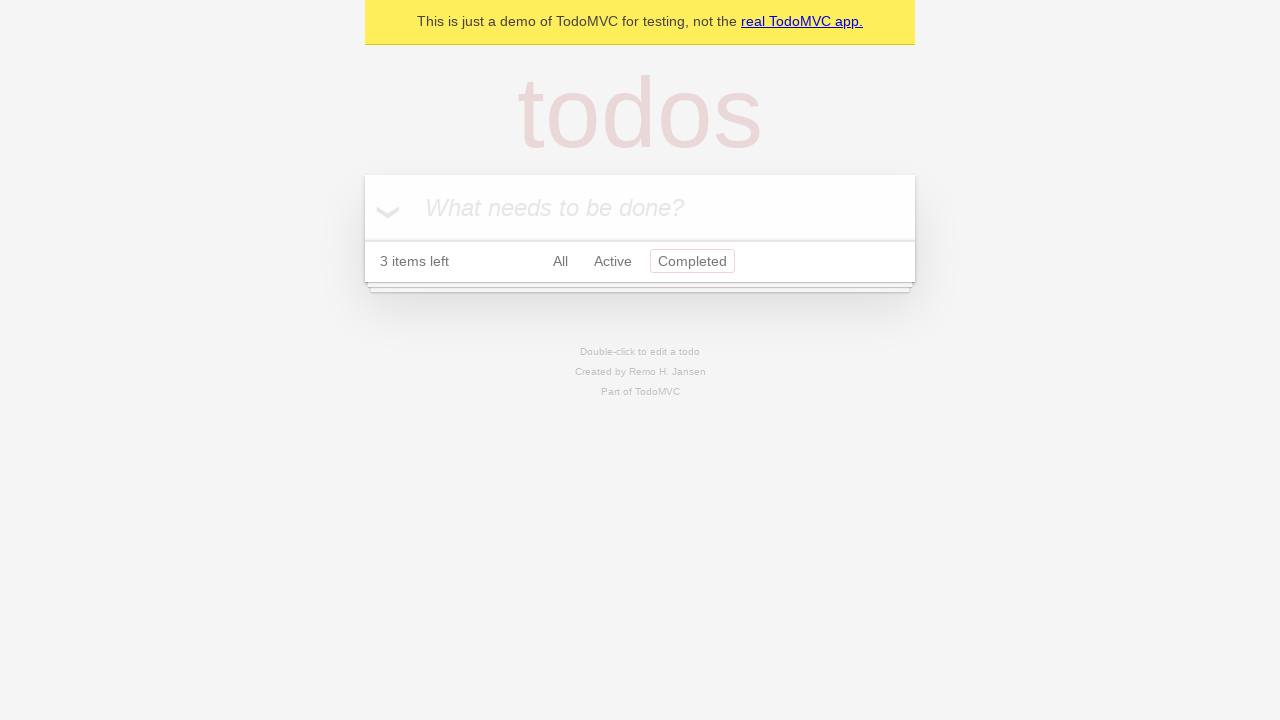